Tests alert dialog functionality by clicking on the textbox alert tab, triggering an alert, reading its text, and dismissing it

Starting URL: http://demo.automationtesting.in/Alerts.html

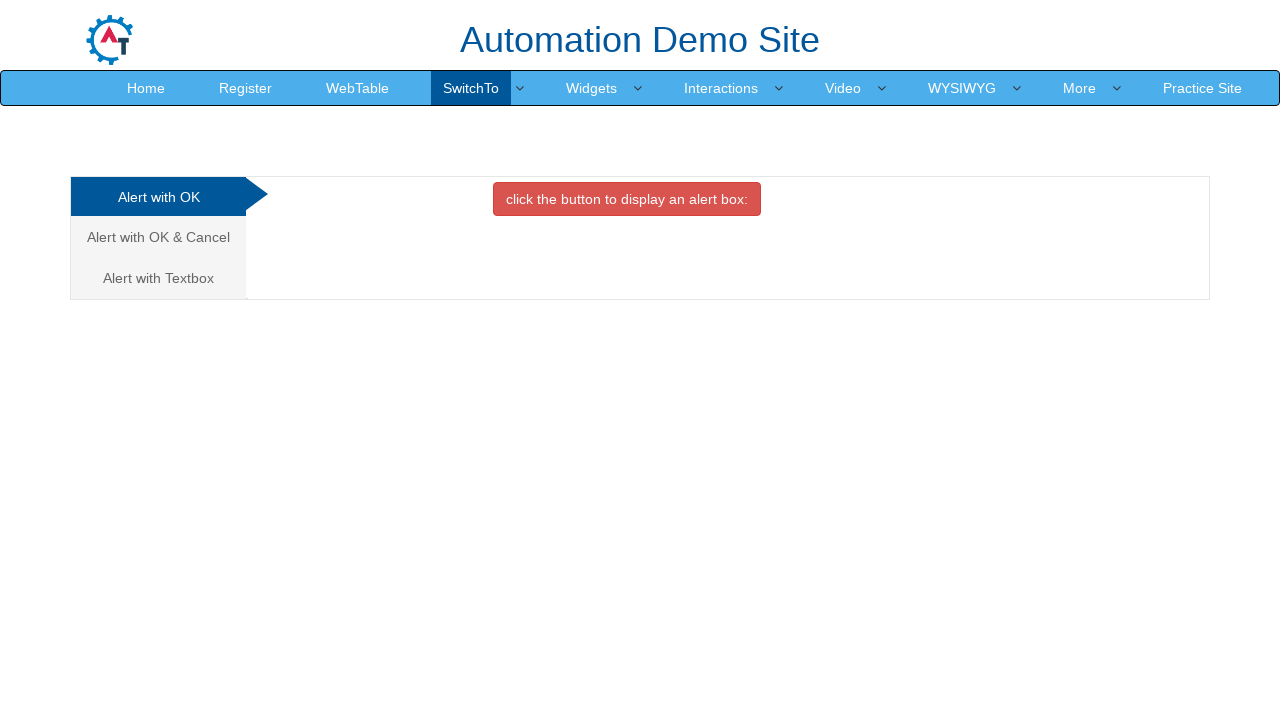

Clicked on the 'Alert with Textbox' tab at (158, 278) on a[href="#Textbox"]
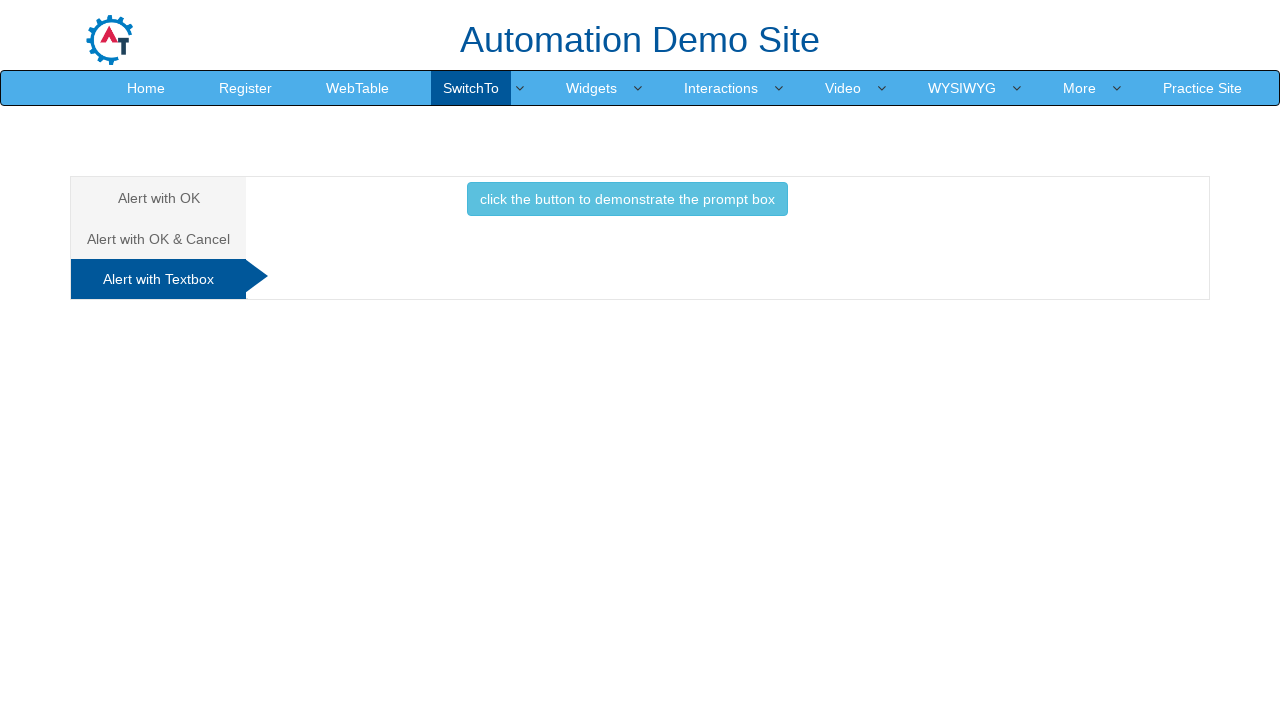

Clicked button to trigger the alert at (627, 199) on button.btn.btn-info
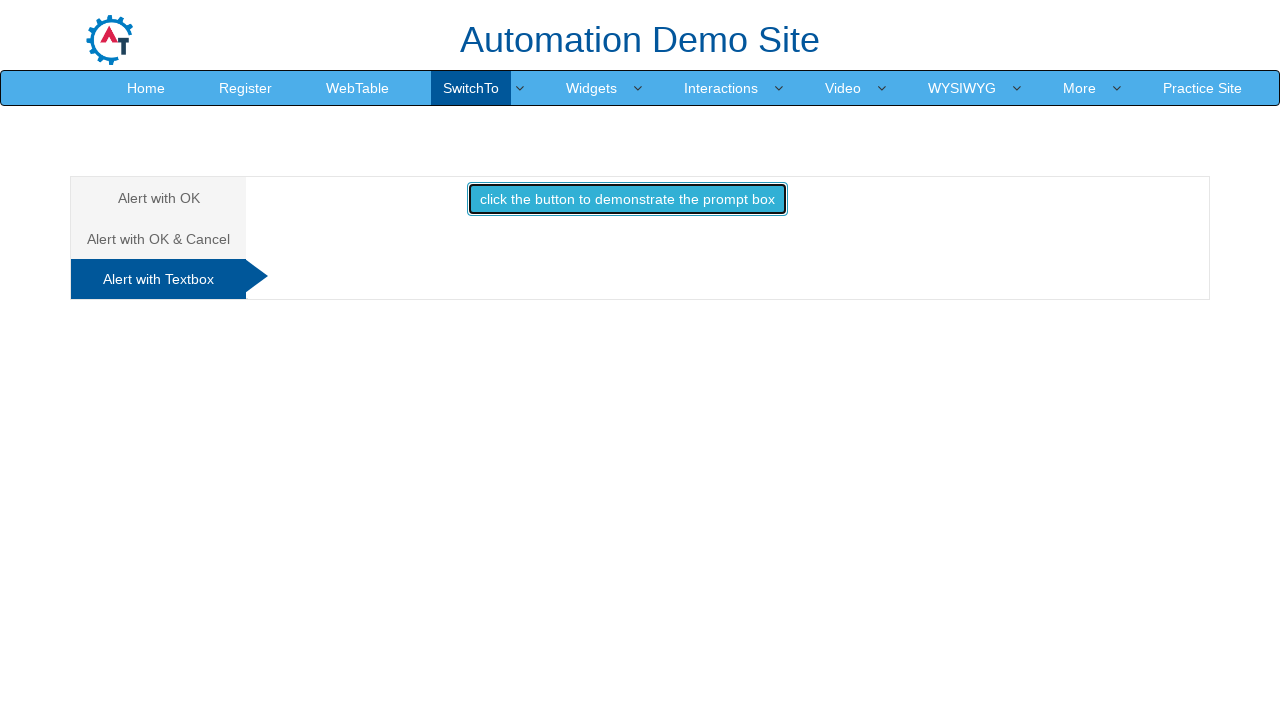

Set up dialog handler to dismiss alert
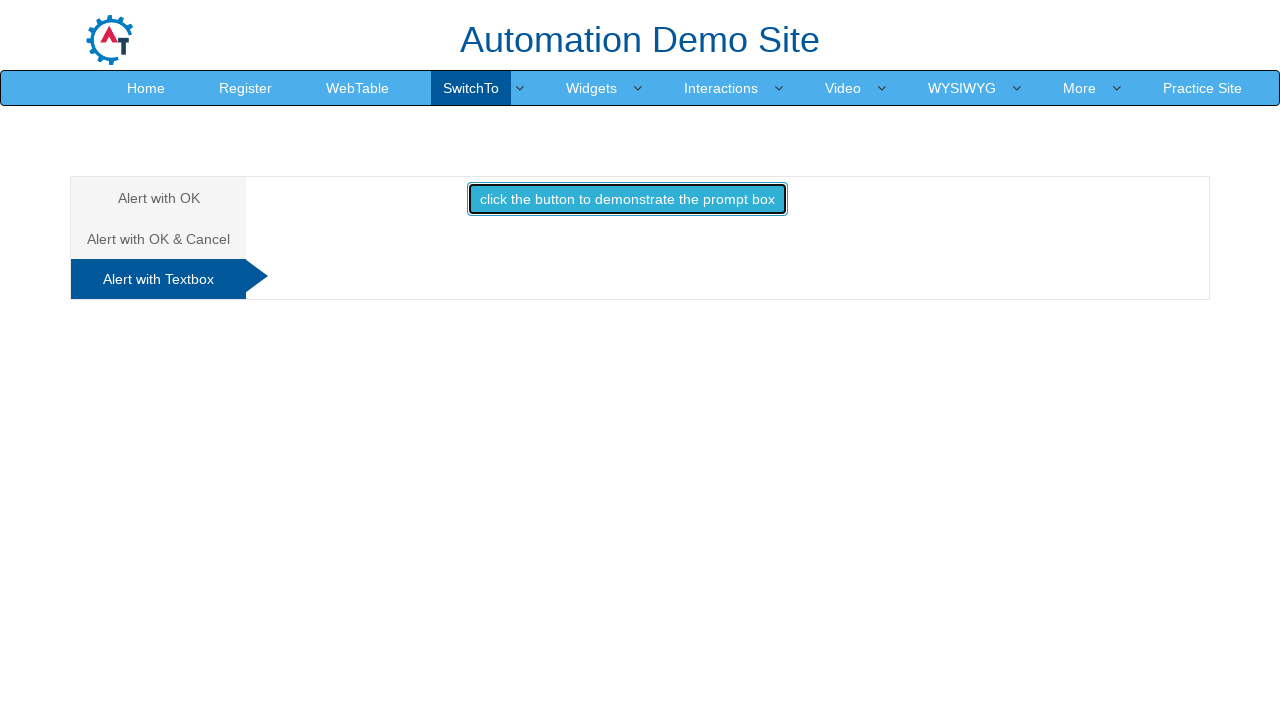

Triggered alert again to interact with it at (627, 199) on button.btn.btn-info
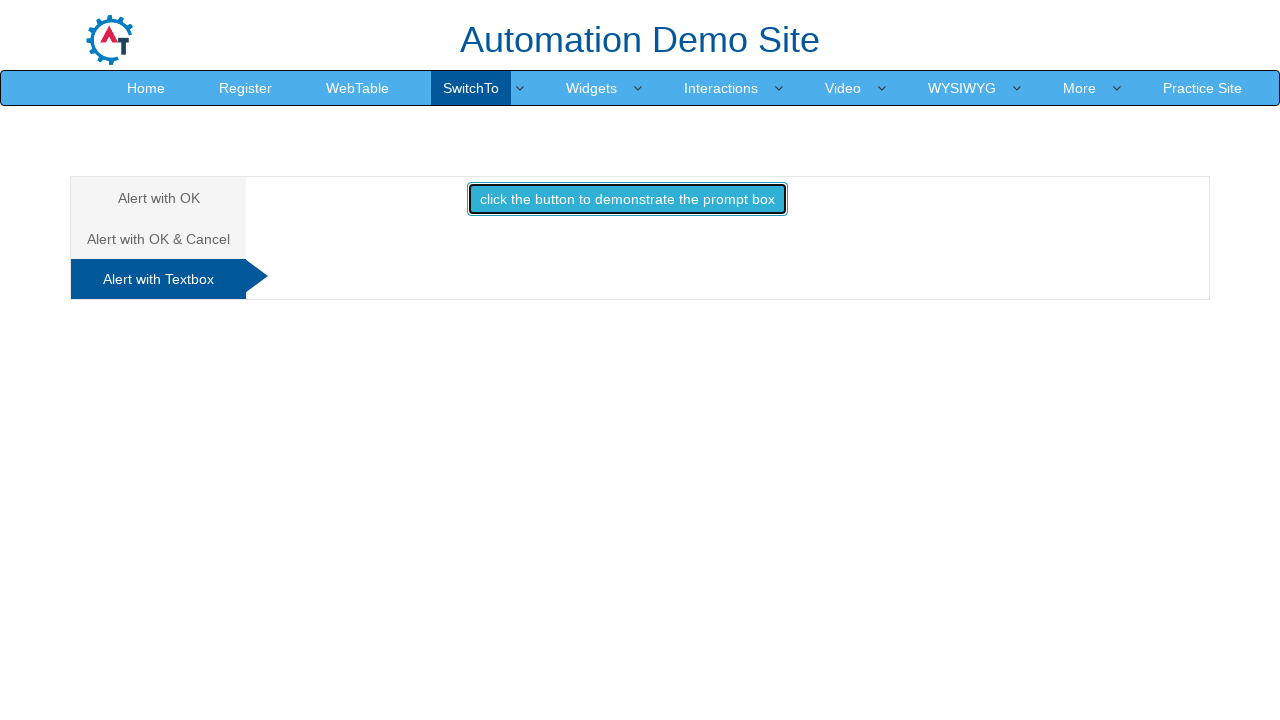

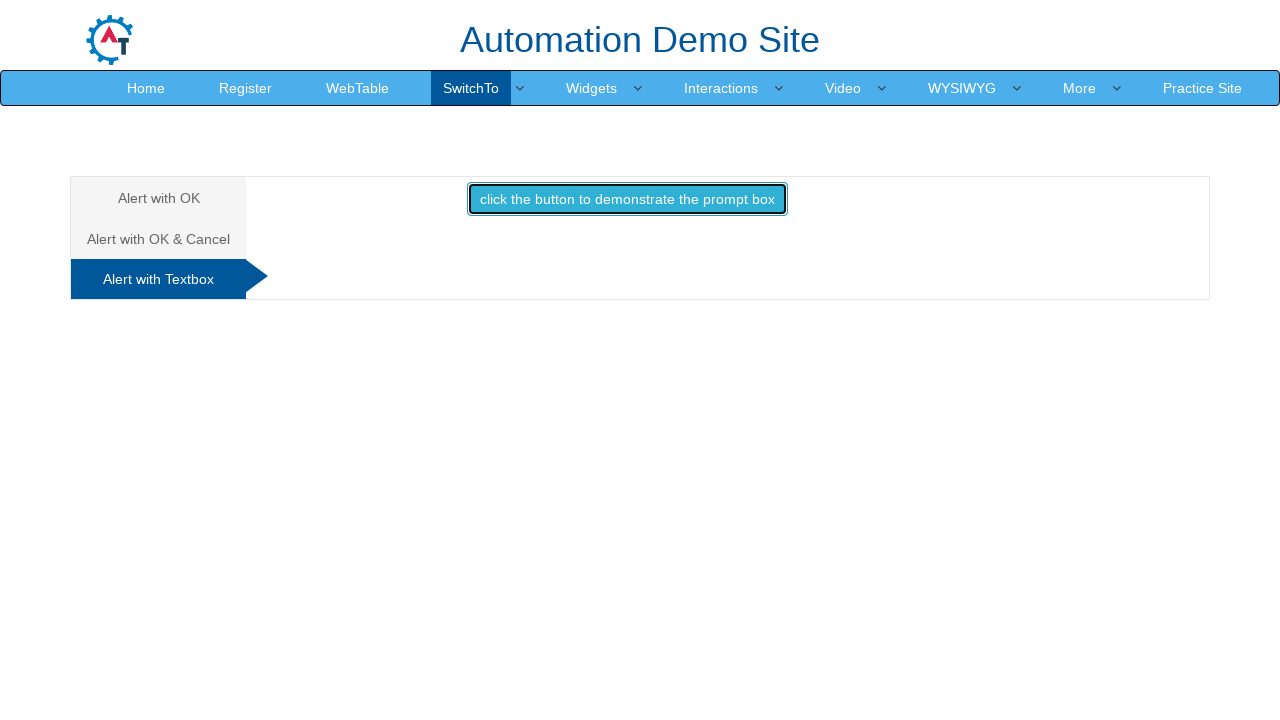